Tests the laptop category browsing and add-to-cart functionality on DemoBlaze by navigating to Laptops category, selecting a product, and adding it to the cart, then verifying the confirmation alert.

Starting URL: https://www.demoblaze.com

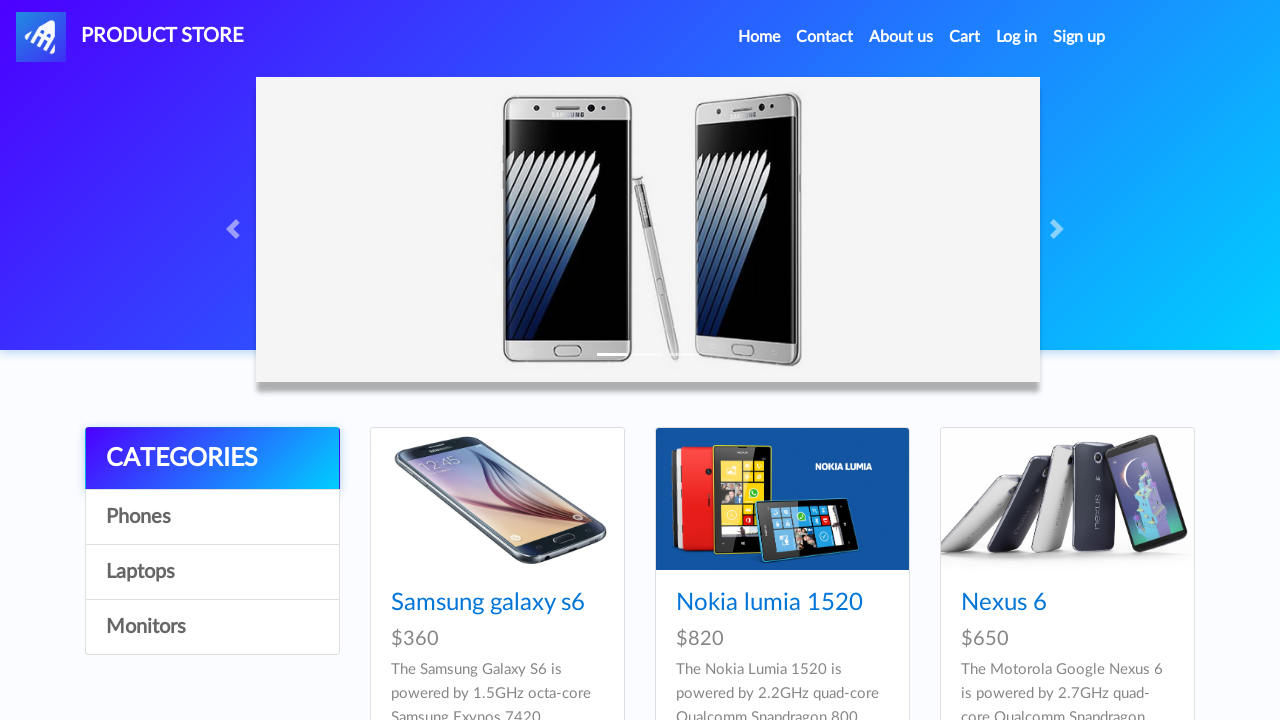

Clicked on Laptops category at (212, 572) on text=Laptops
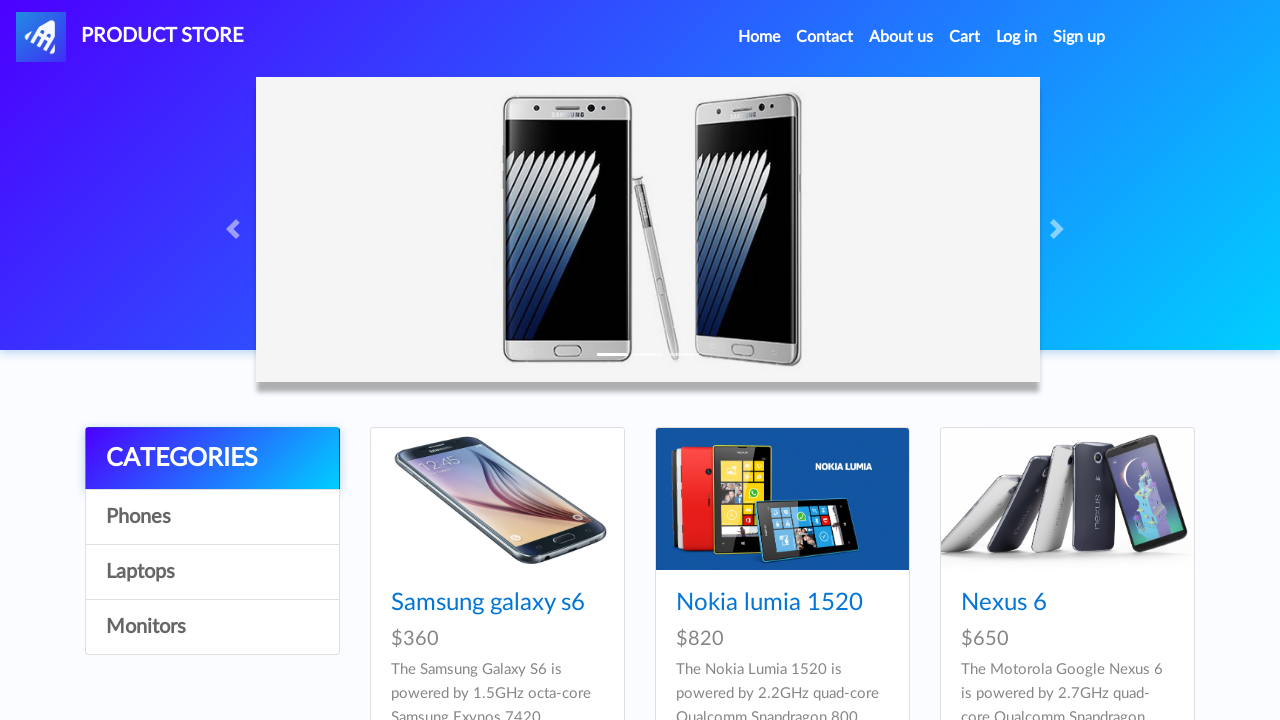

Waited 2 seconds for Laptops category to load
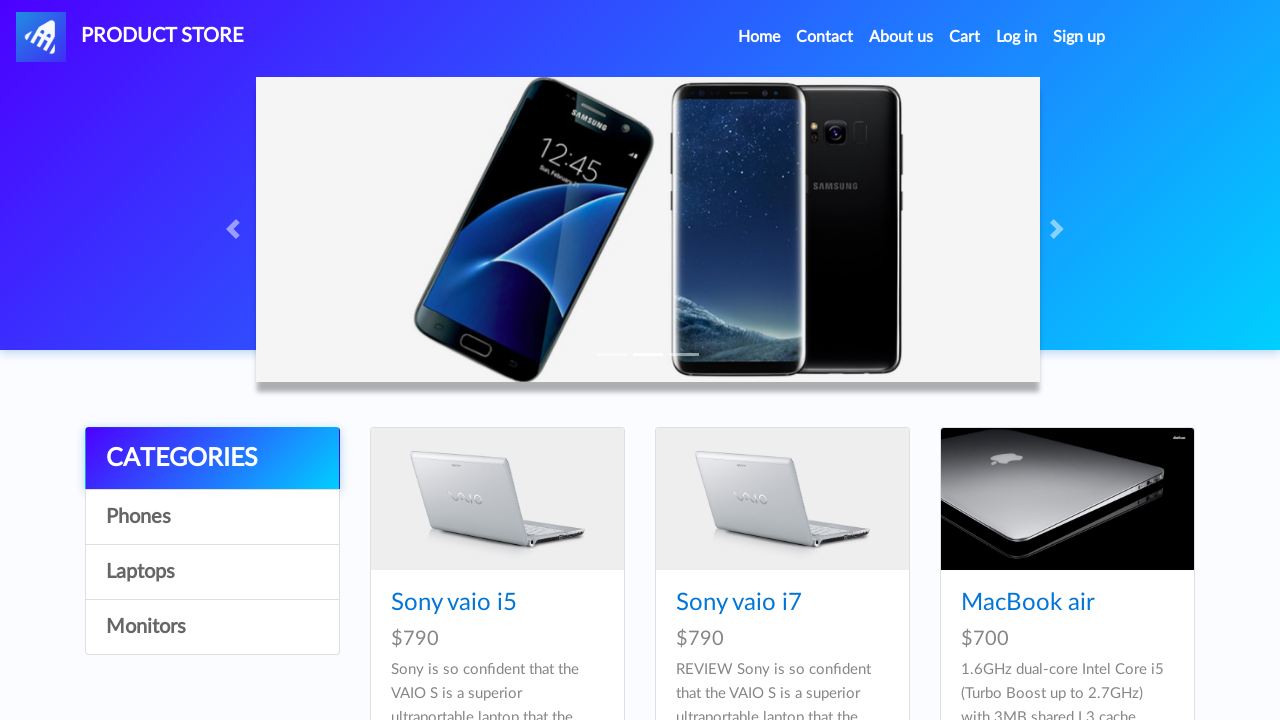

Clicked on first product image at (497, 499) on img.card-img-top
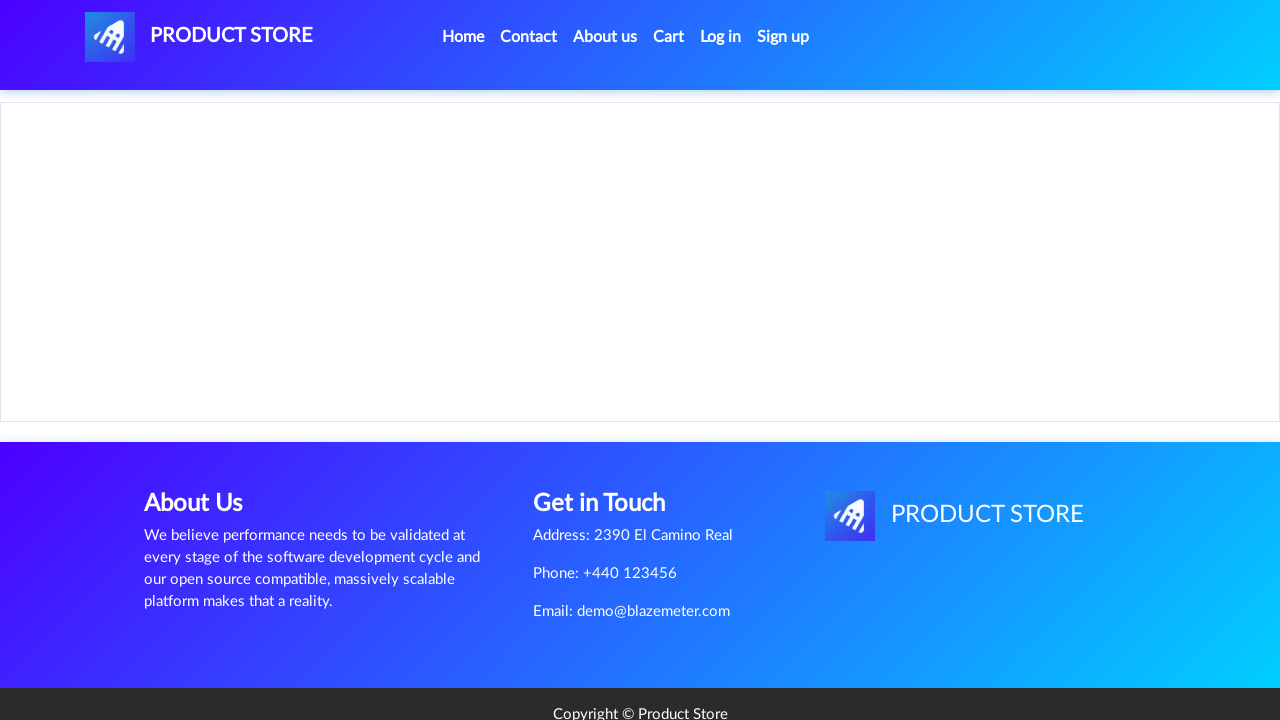

Waited 2 seconds for product details to load
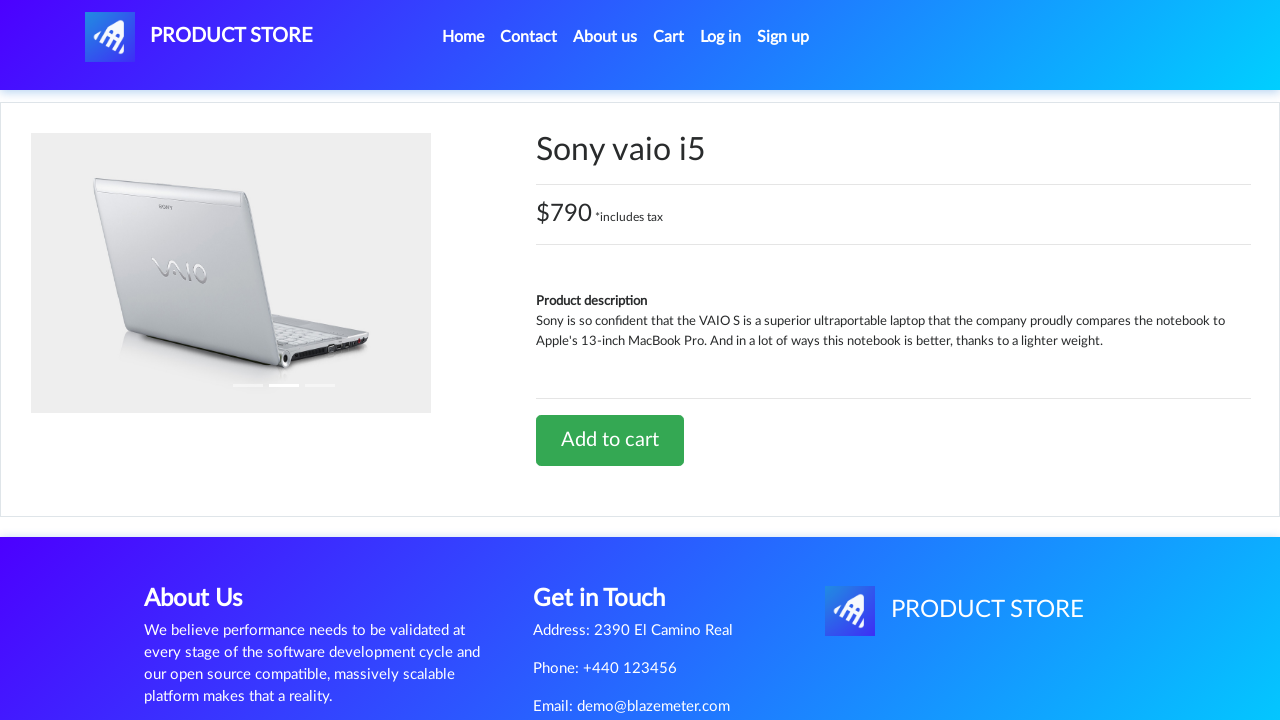

Retrieved laptop name from product details
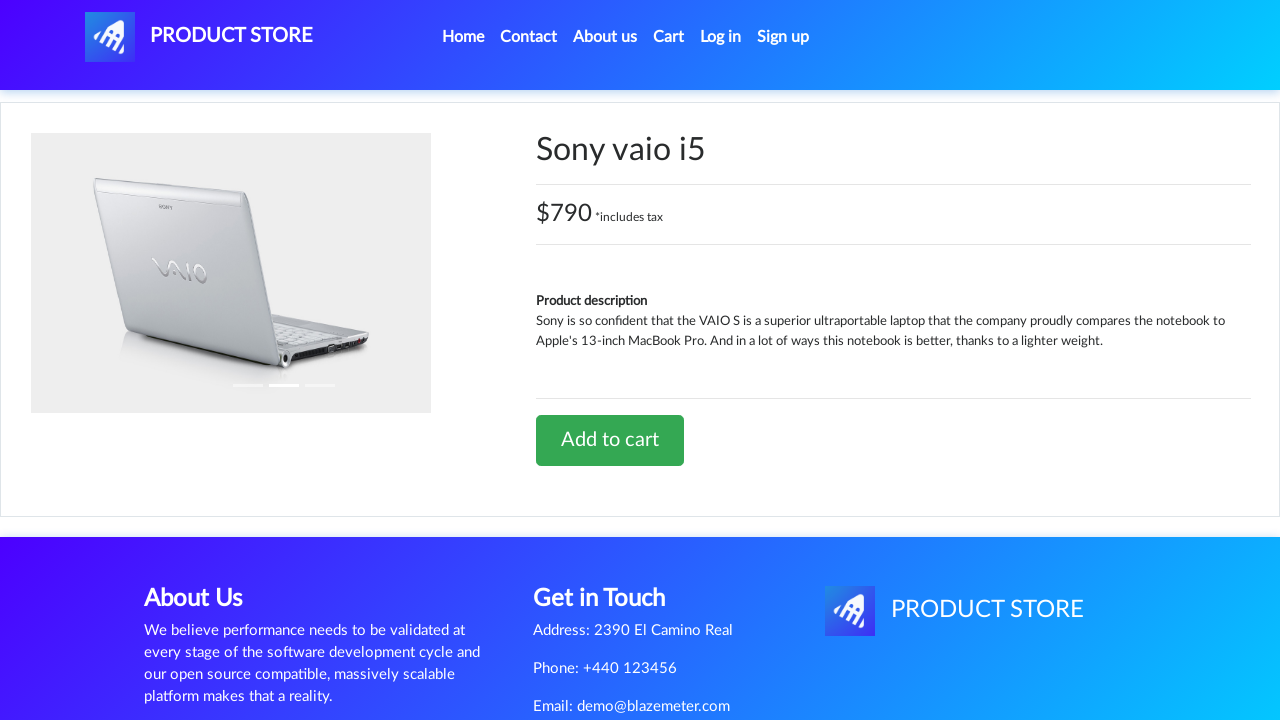

Retrieved laptop price from product details
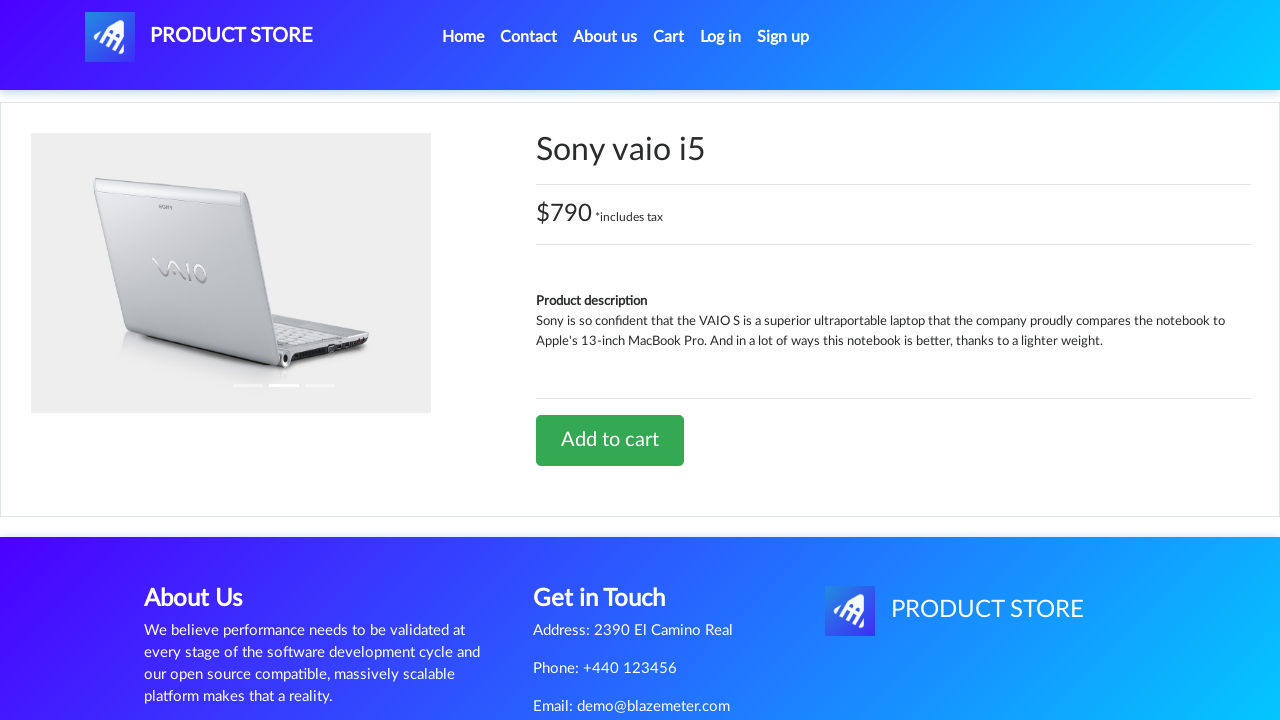

Set up dialog handler for product added confirmation
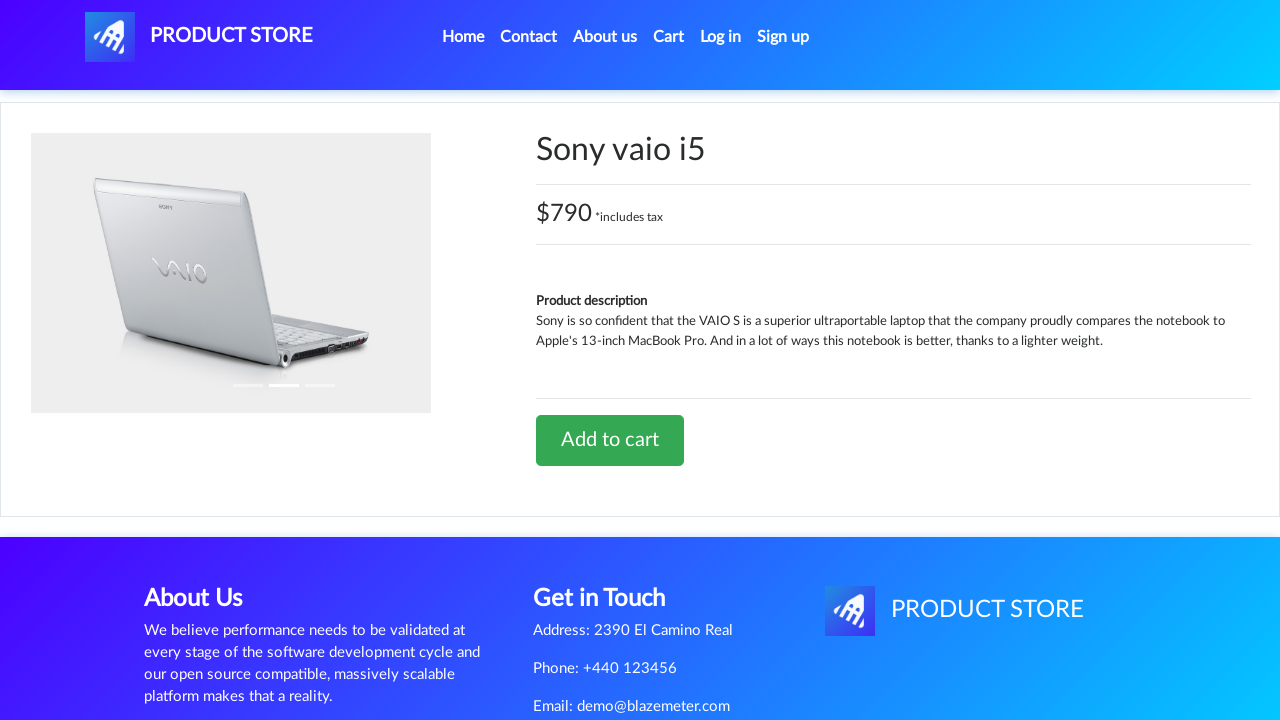

Clicked Add to cart button at (610, 440) on text=Add to cart
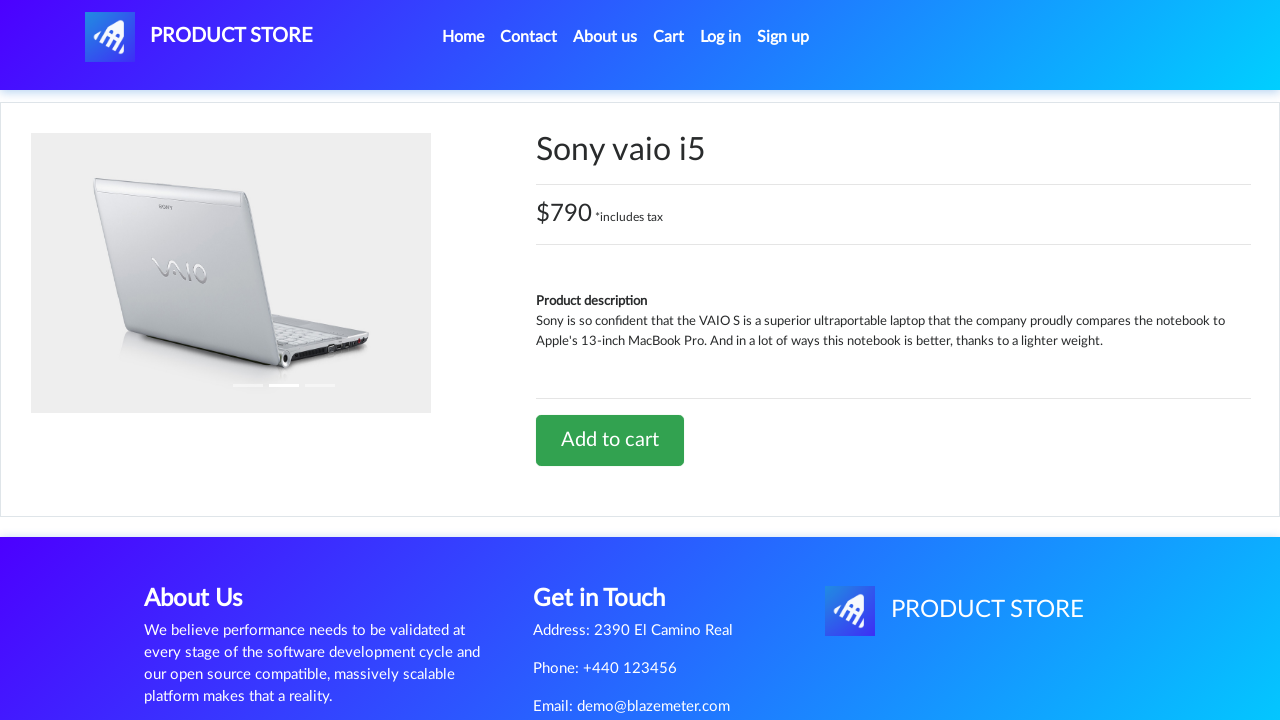

Waited 2 seconds for add to cart confirmation
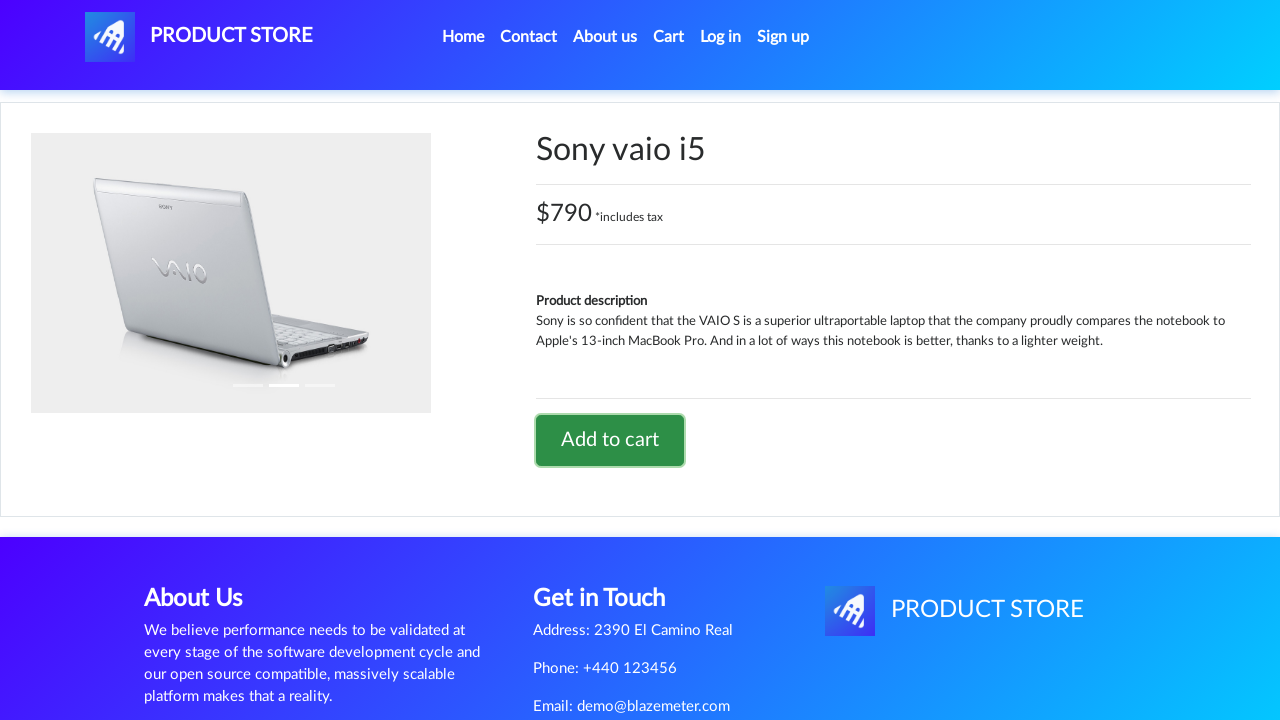

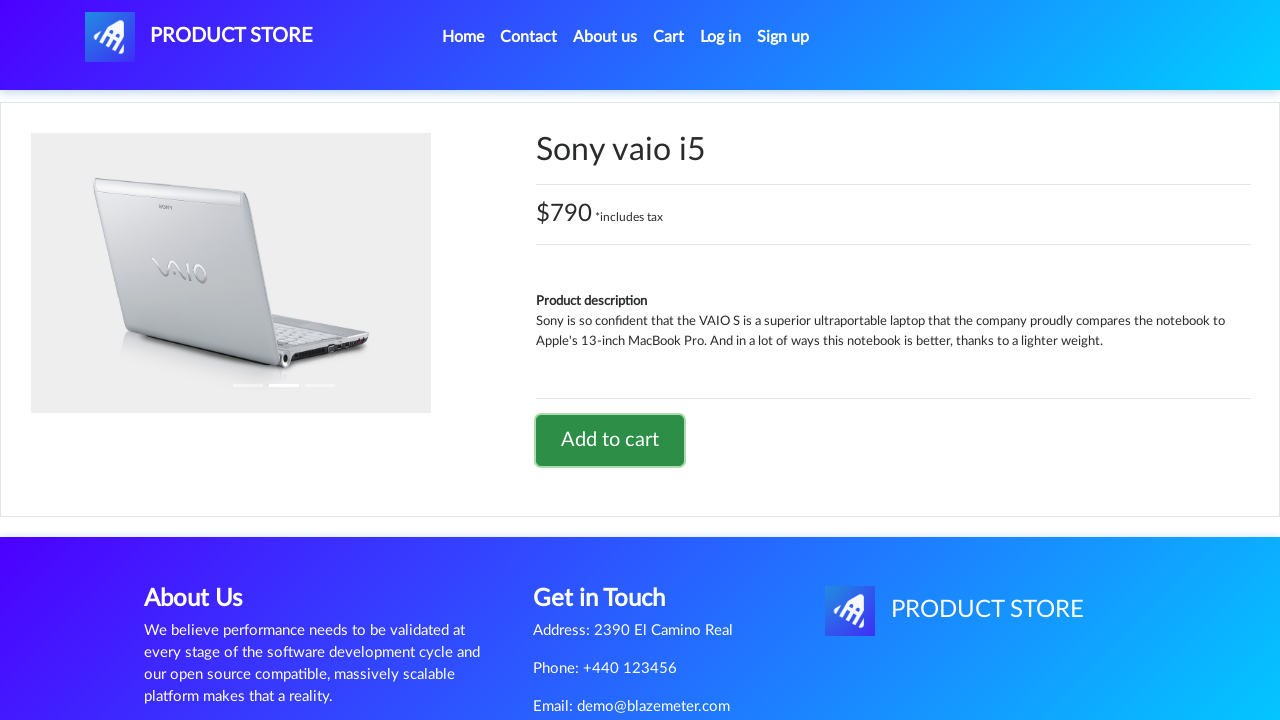